Opens the IndiGo airlines homepage and verifies it loads successfully

Starting URL: https://www.goindigo.in/

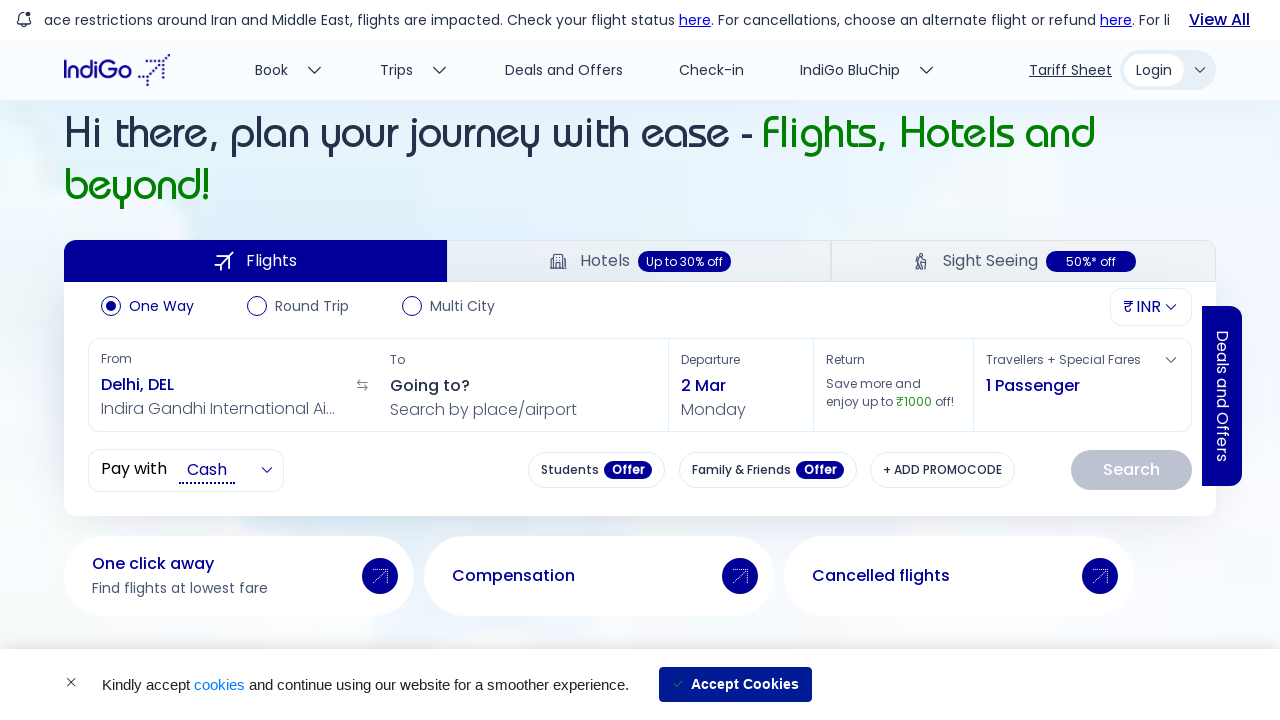

Waited for DOM content to be fully loaded
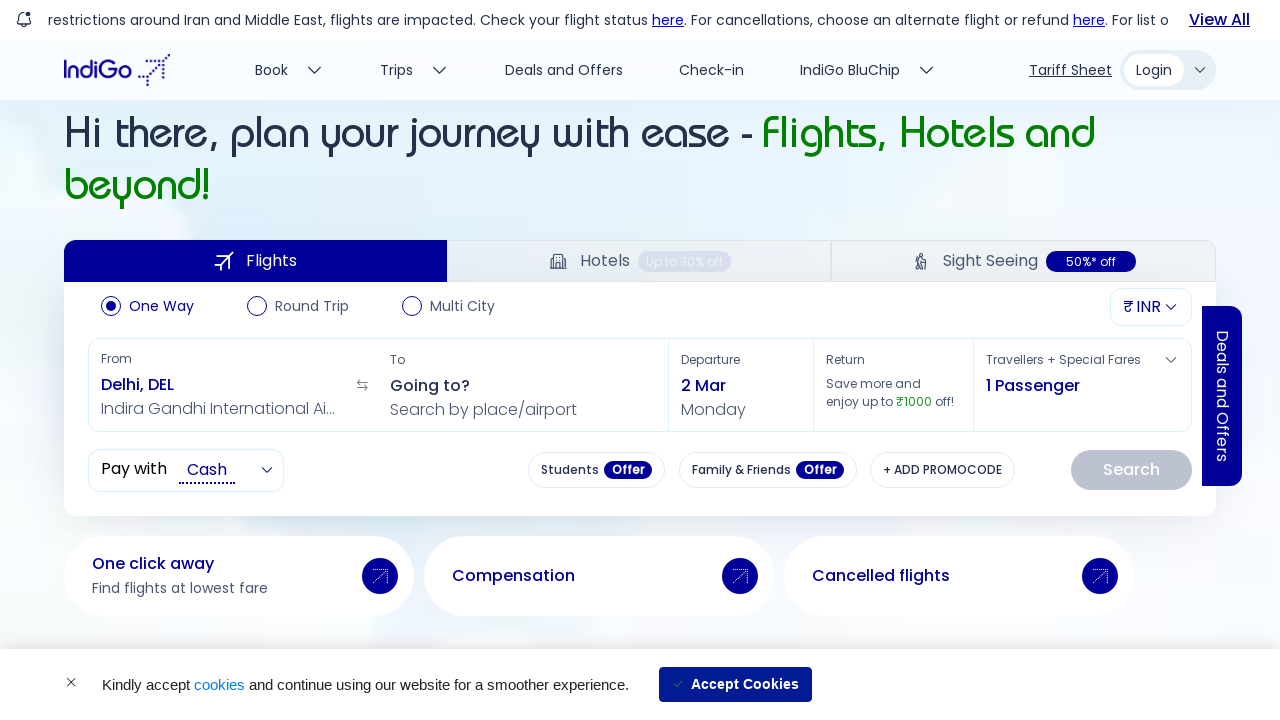

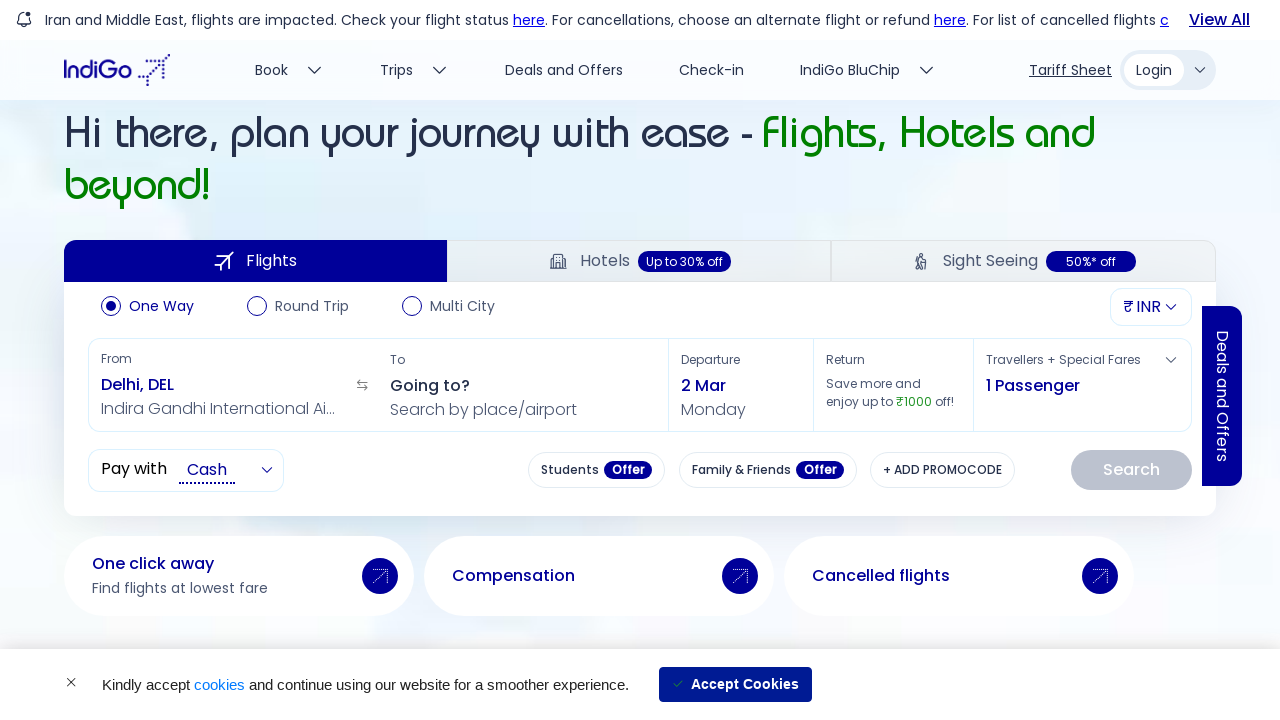